Navigates to JPL Space image page and clicks the full image button to display the featured image

Starting URL: https://data-class-jpl-space.s3.amazonaws.com/JPL_Space/index.html

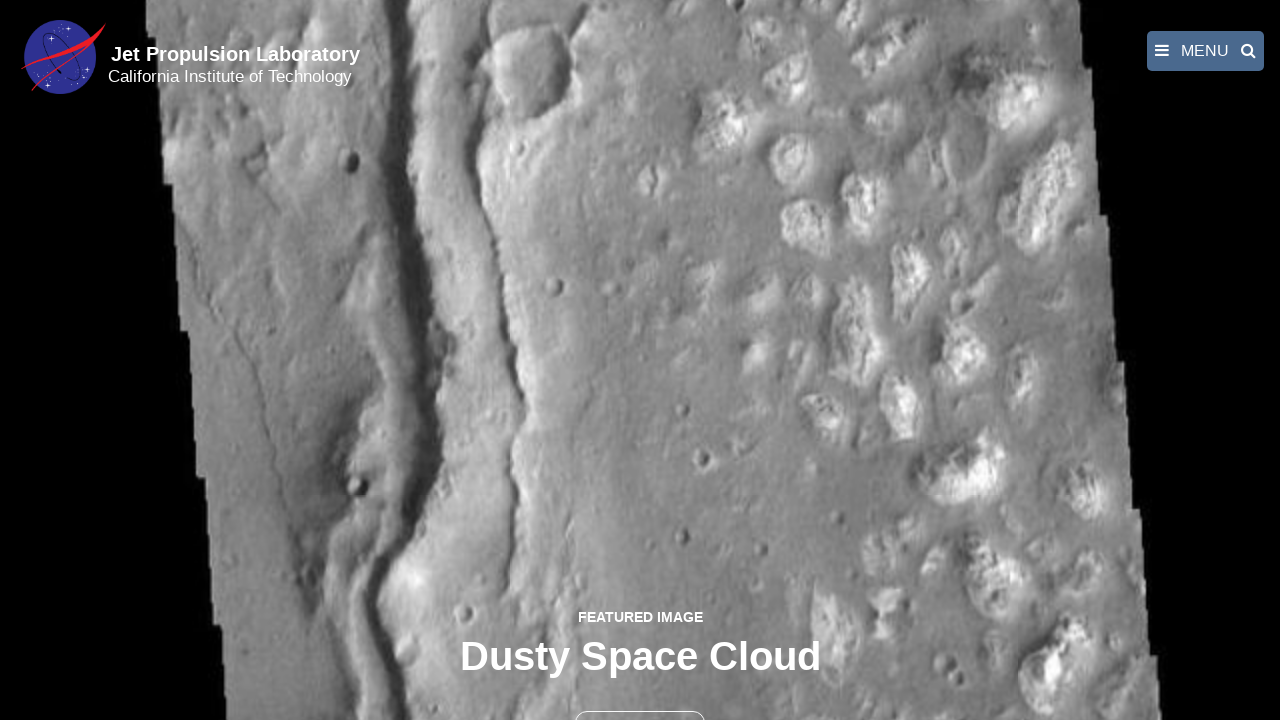

Navigated to JPL Space image page
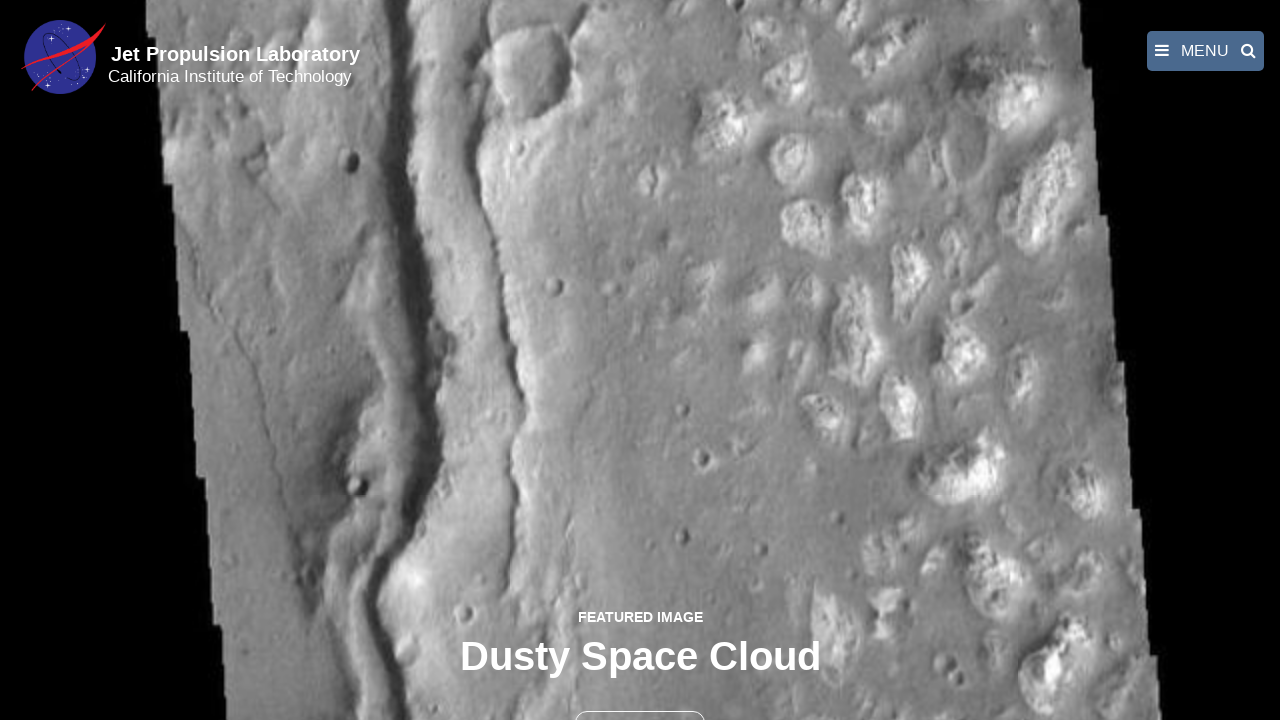

Clicked the full image button to display featured image at (640, 699) on button >> nth=1
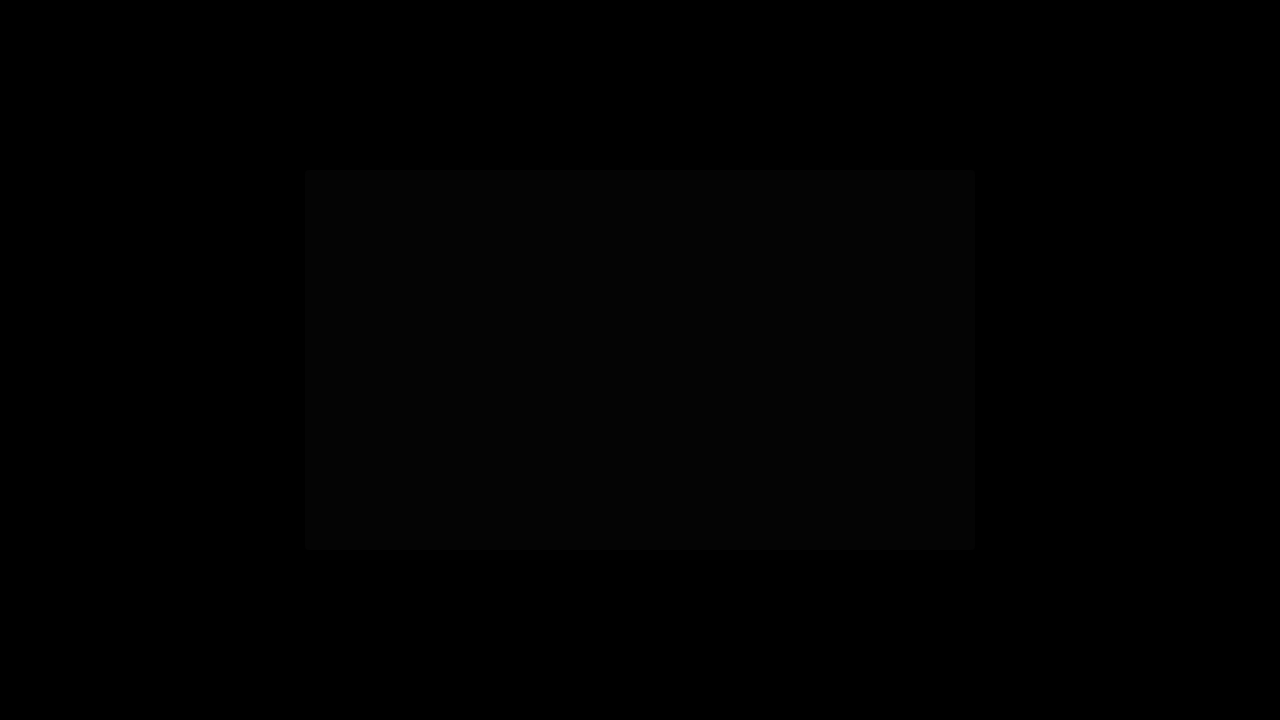

Full-size featured image loaded in fancybox
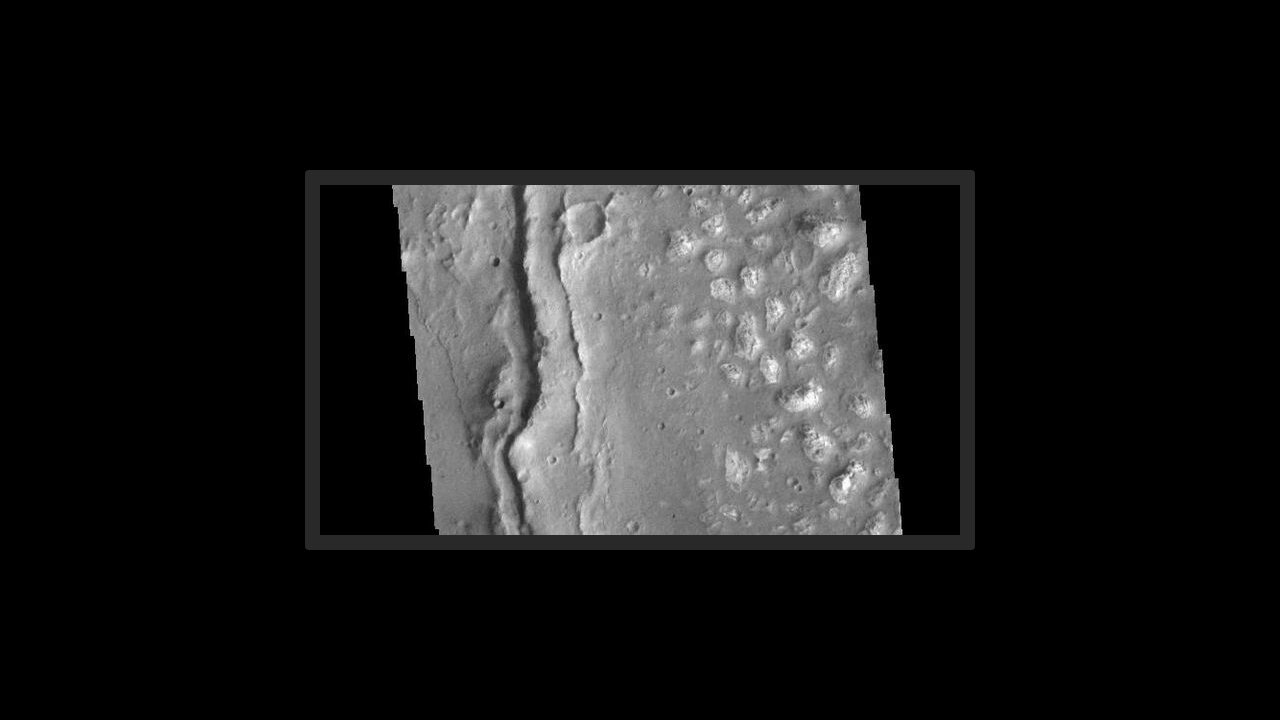

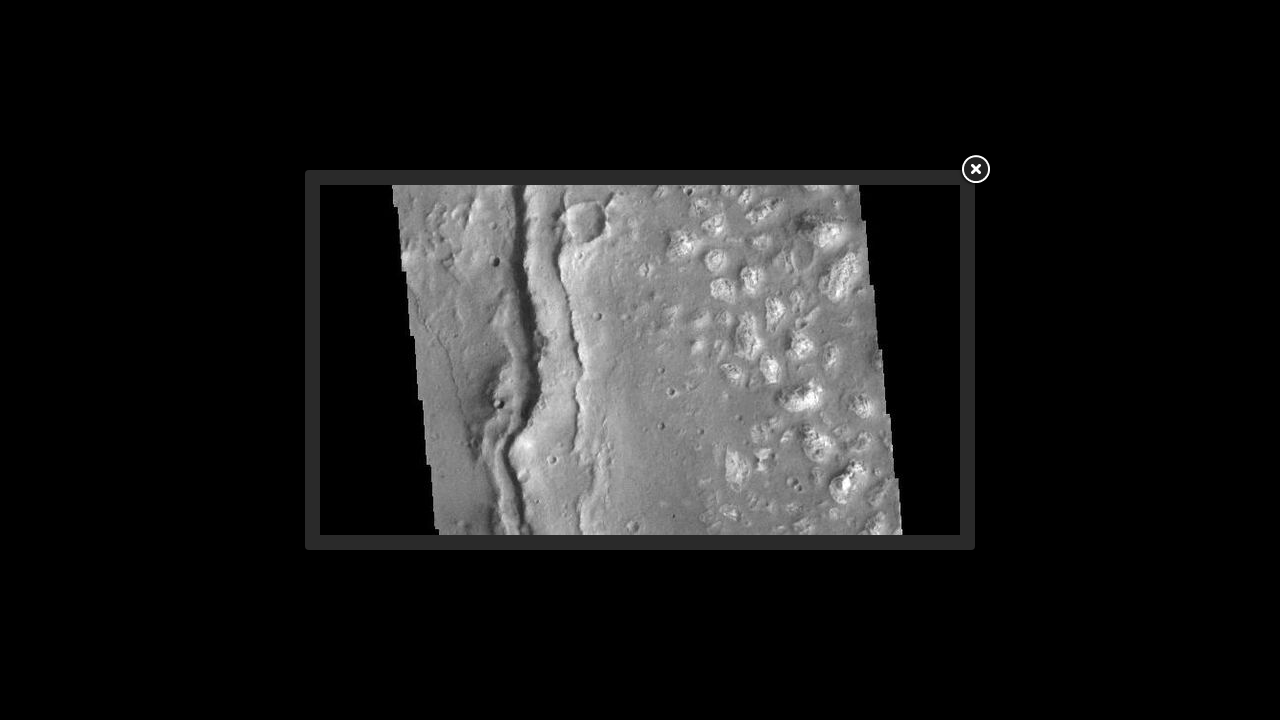